Navigates to a table page and verifies the sorting functionality by comparing the original order of items with a sorted version

Starting URL: https://rahulshettyacademy.com/seleniumPractise/#/offers

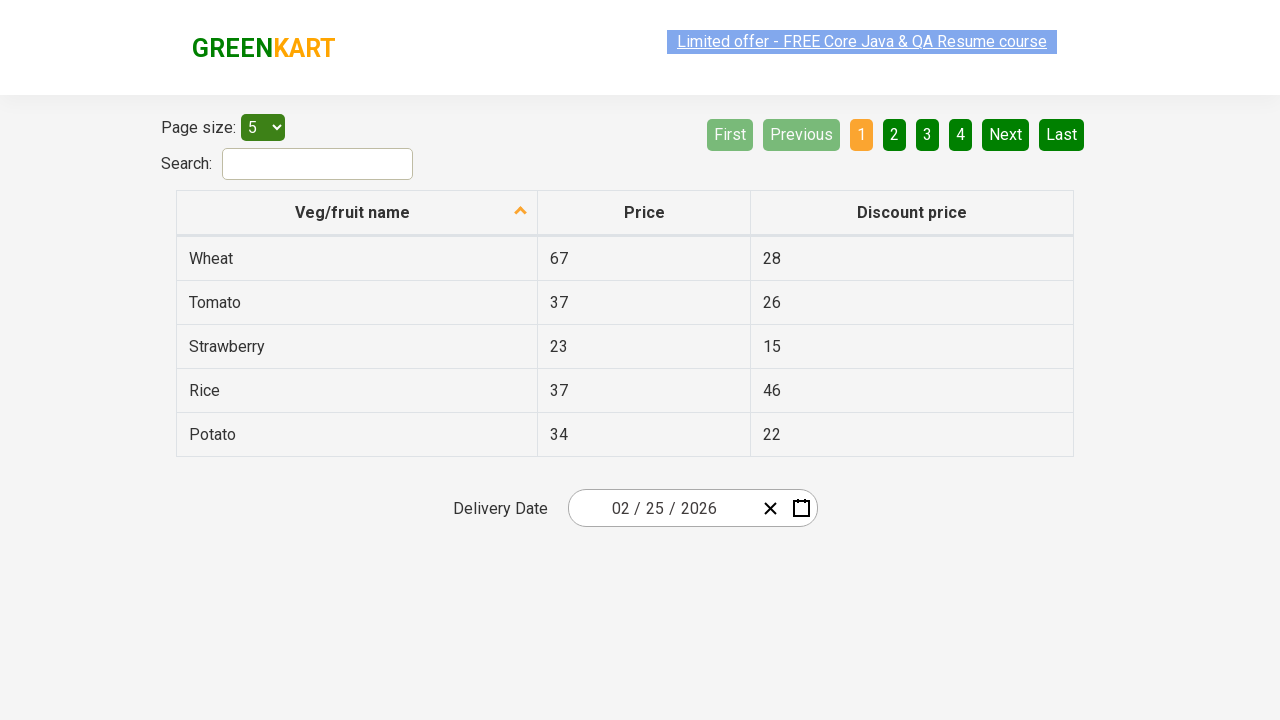

Navigated to table page at https://rahulshettyacademy.com/seleniumPractise/#/offers
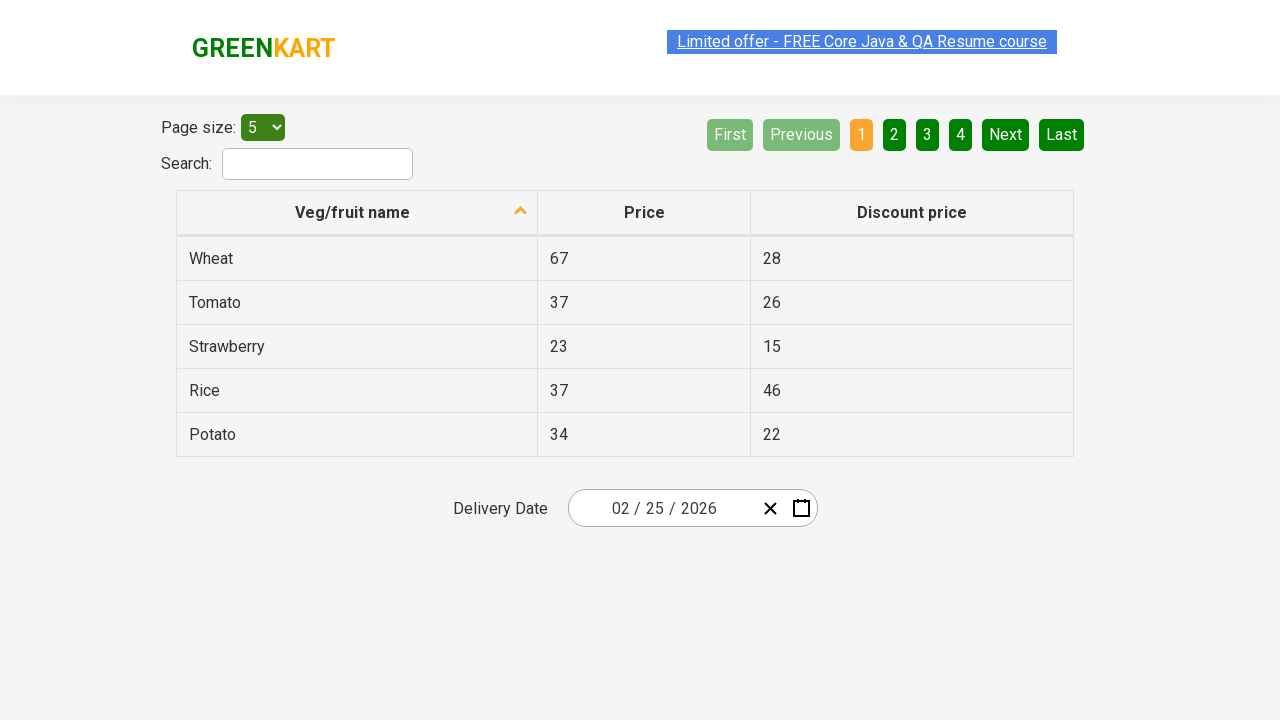

Table loaded - second column selector found
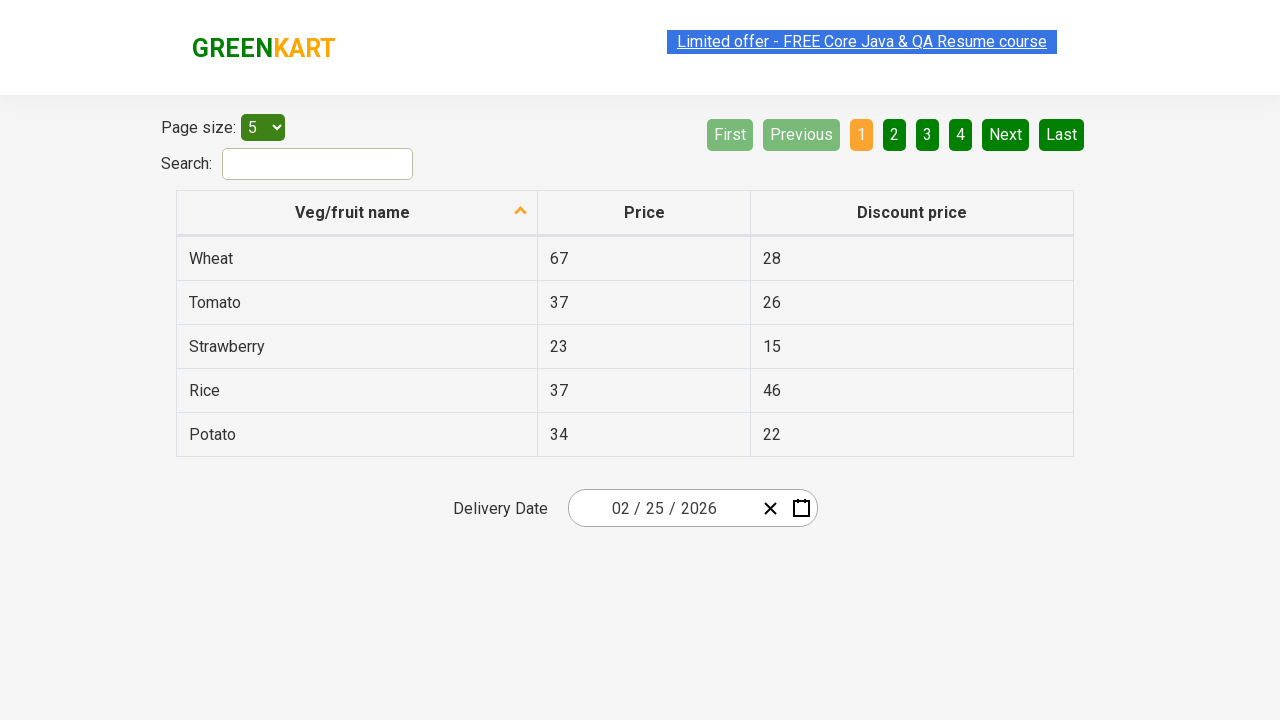

Retrieved 5 elements from second column
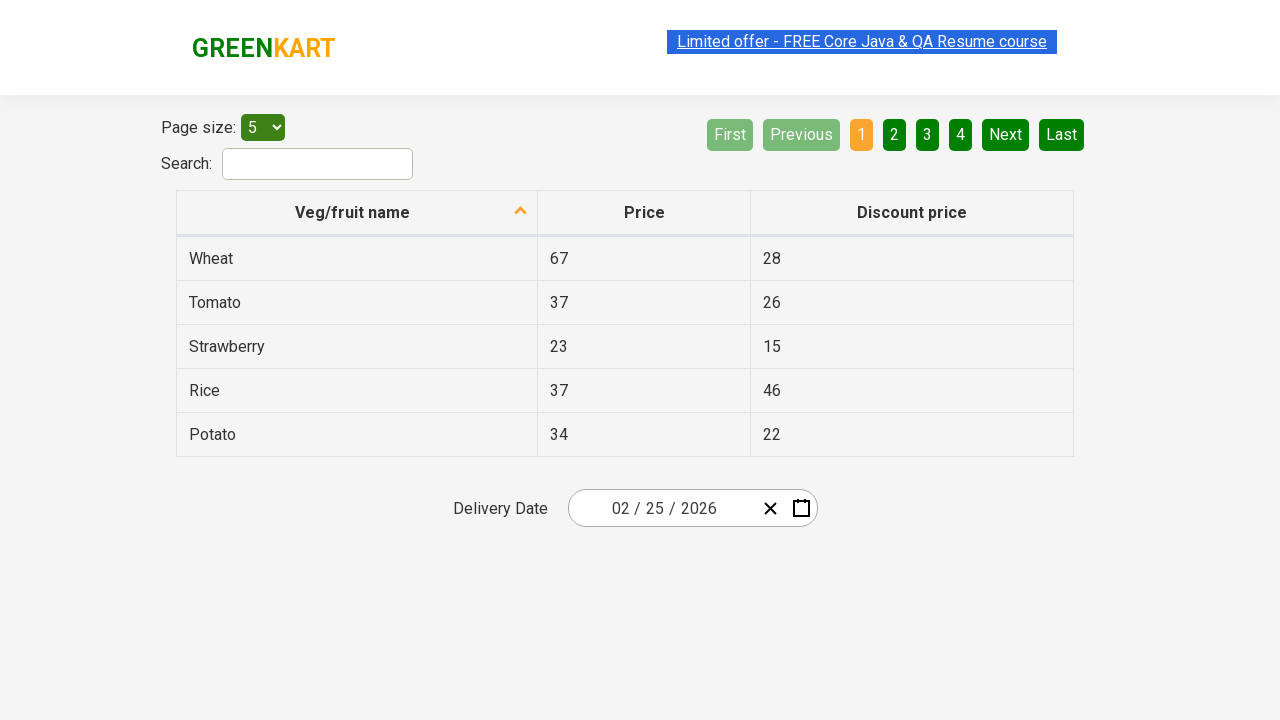

Extracted text from 5 column elements
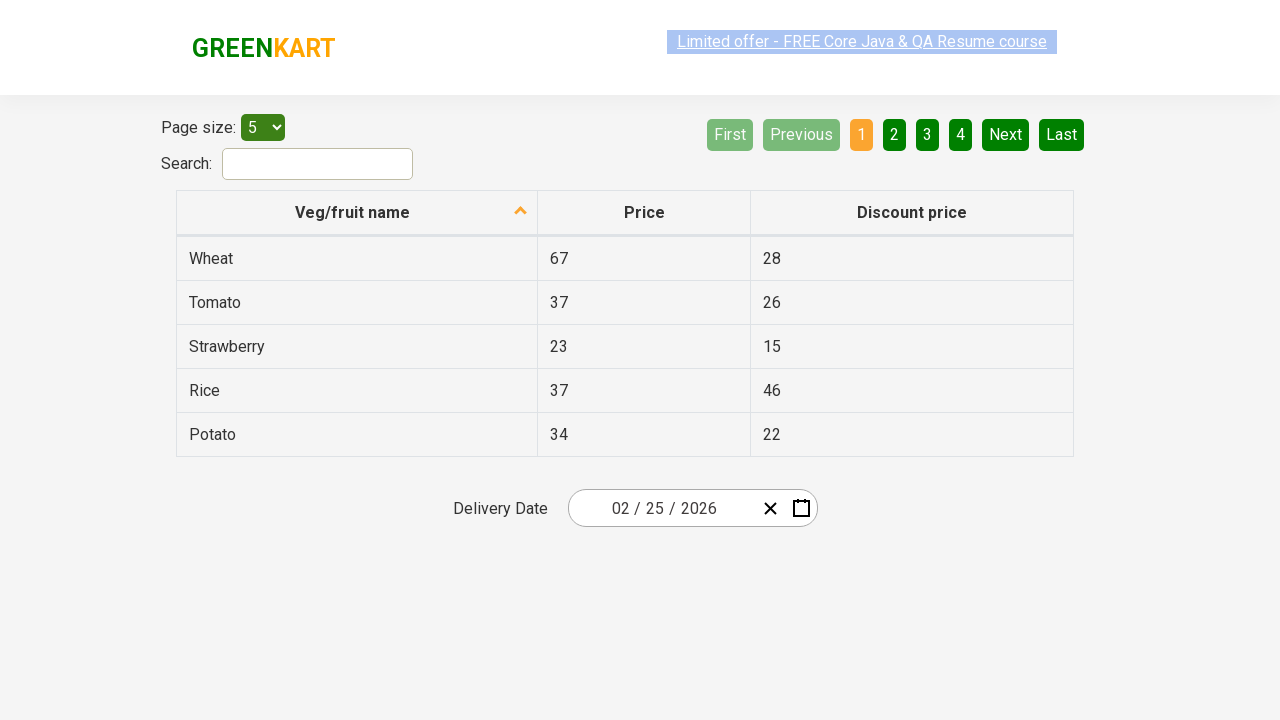

Created sorted copy of the original list
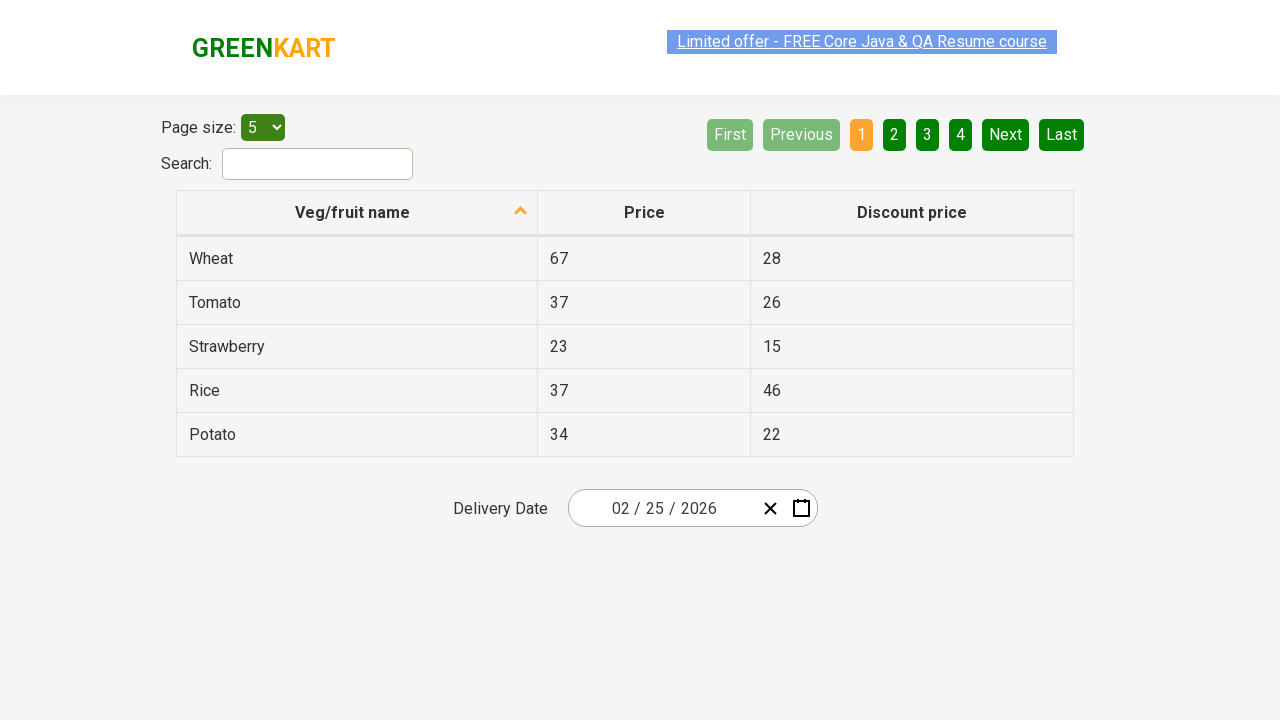

Verified sorting status - Table is not sorted
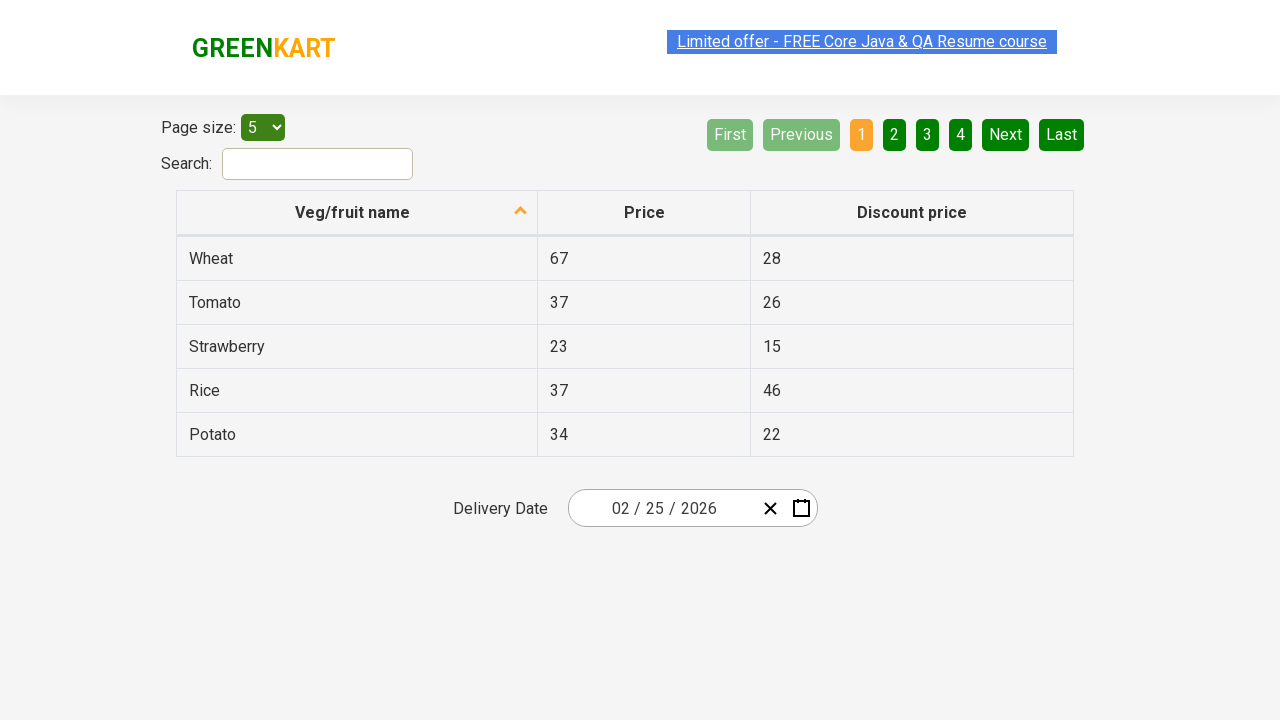

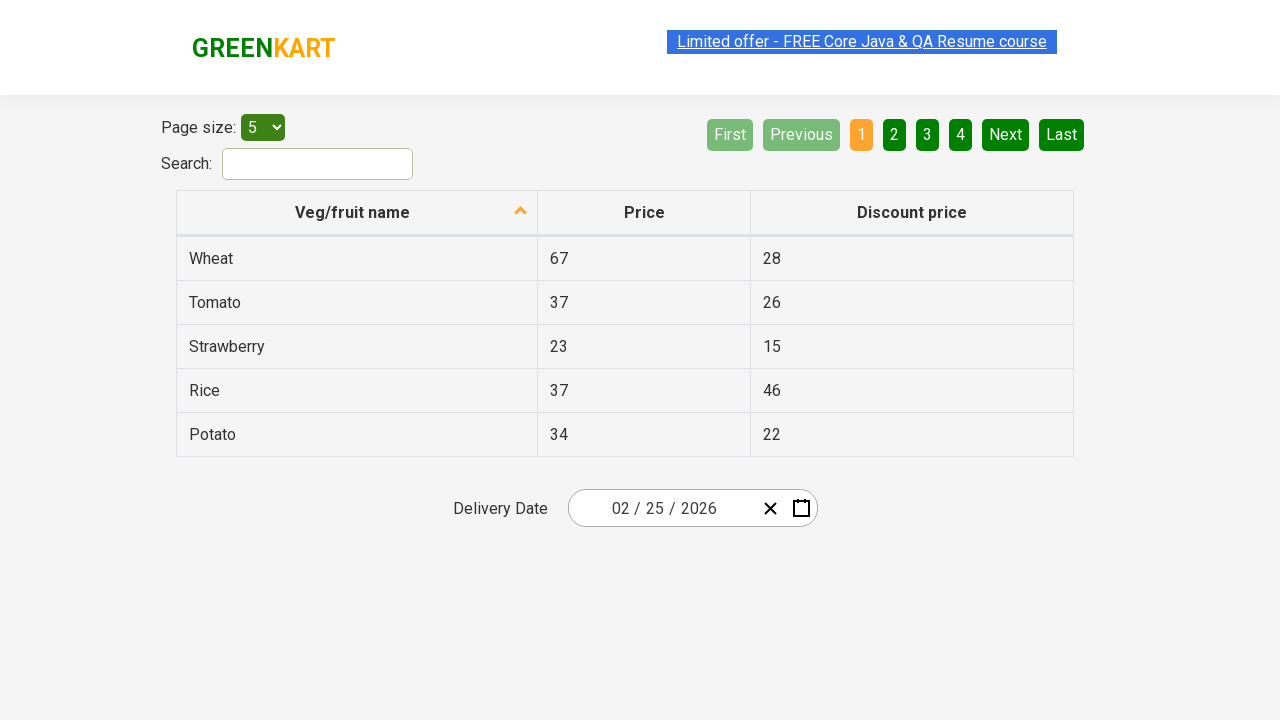